Tests opting out of A/B tests by adding an opt-out cookie on the homepage before navigating to the A/B test page.

Starting URL: http://the-internet.herokuapp.com

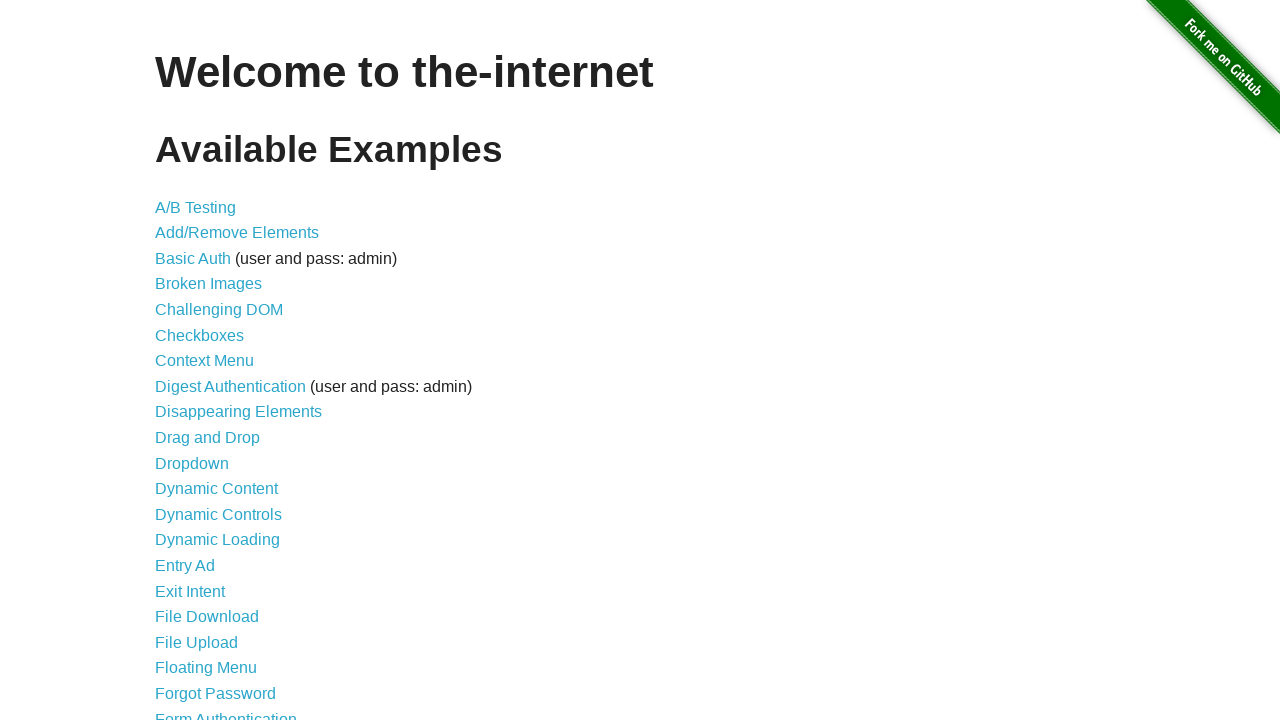

Added optimizelyOptOut cookie to context for opt-out A/B test
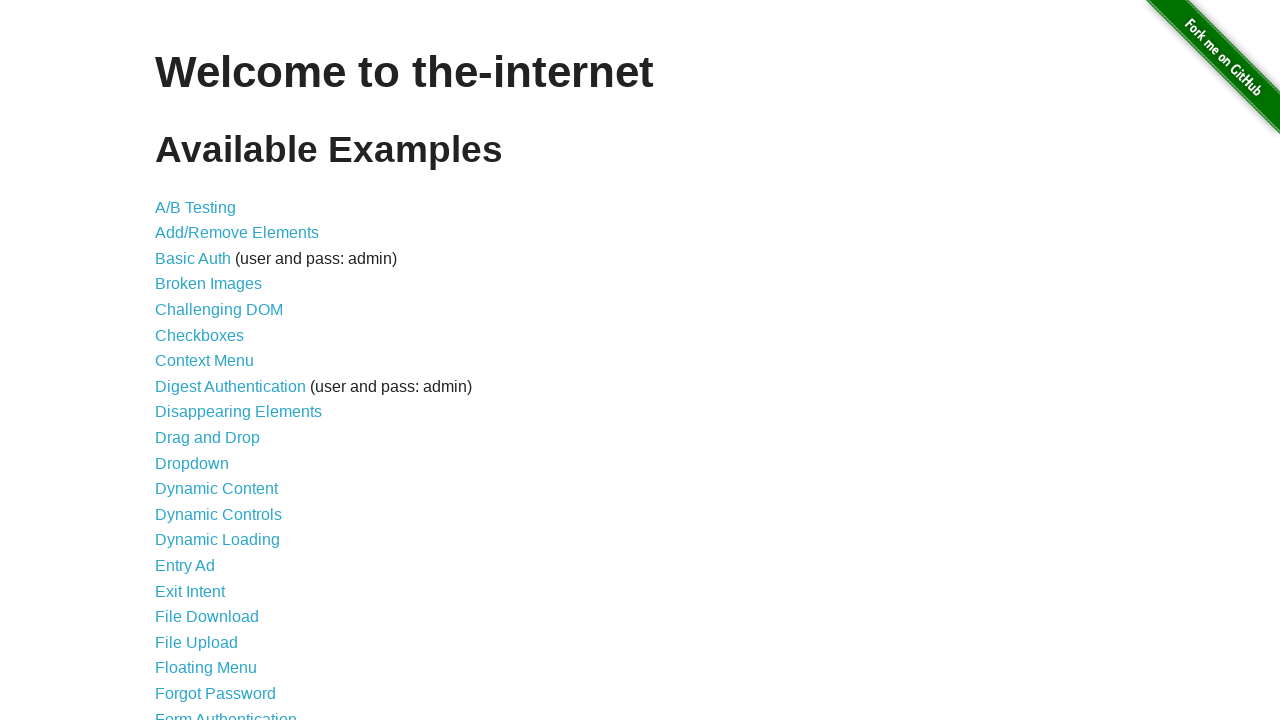

Navigated to A/B test page
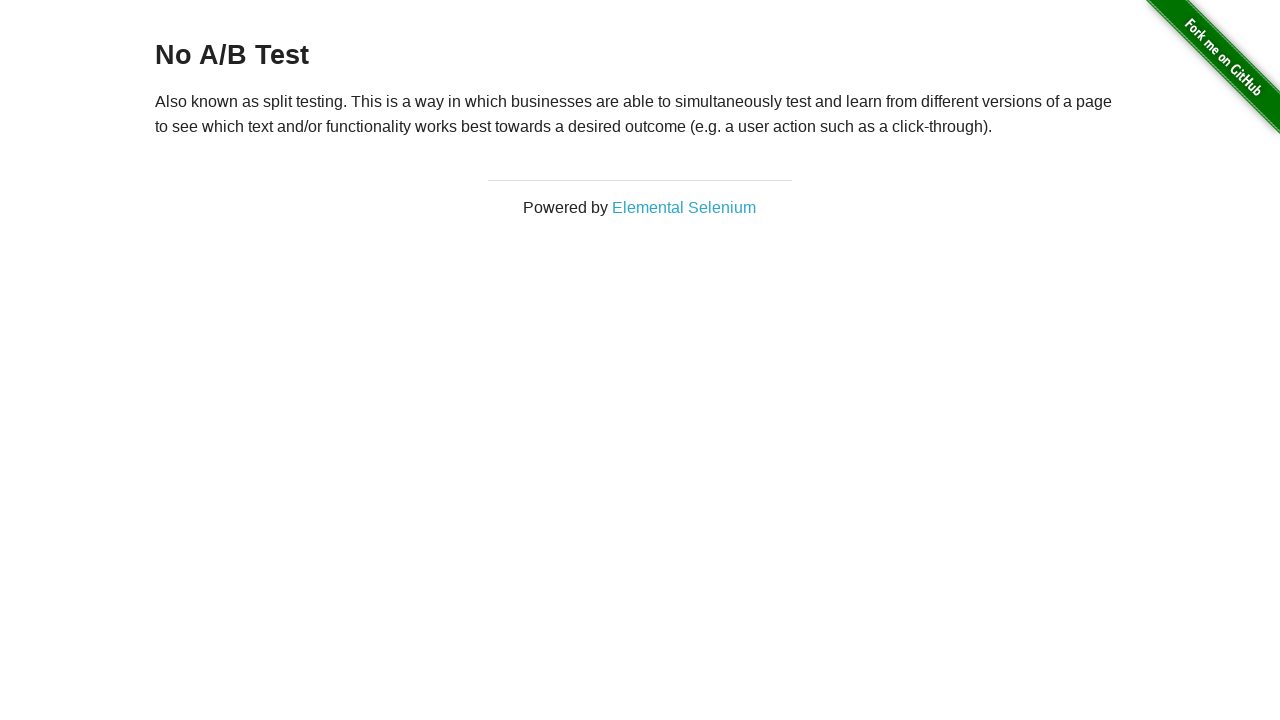

Retrieved heading text from A/B test page
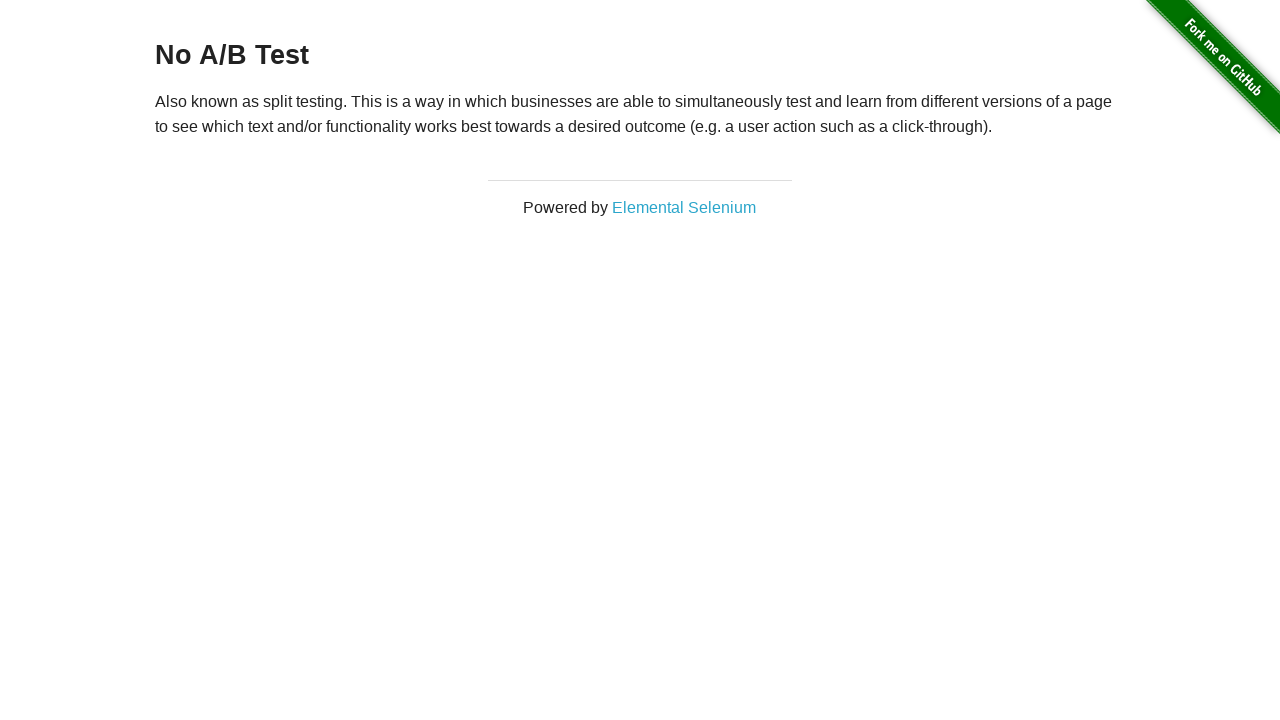

Verified that heading text is 'No A/B Test', confirming opt-out cookie is working
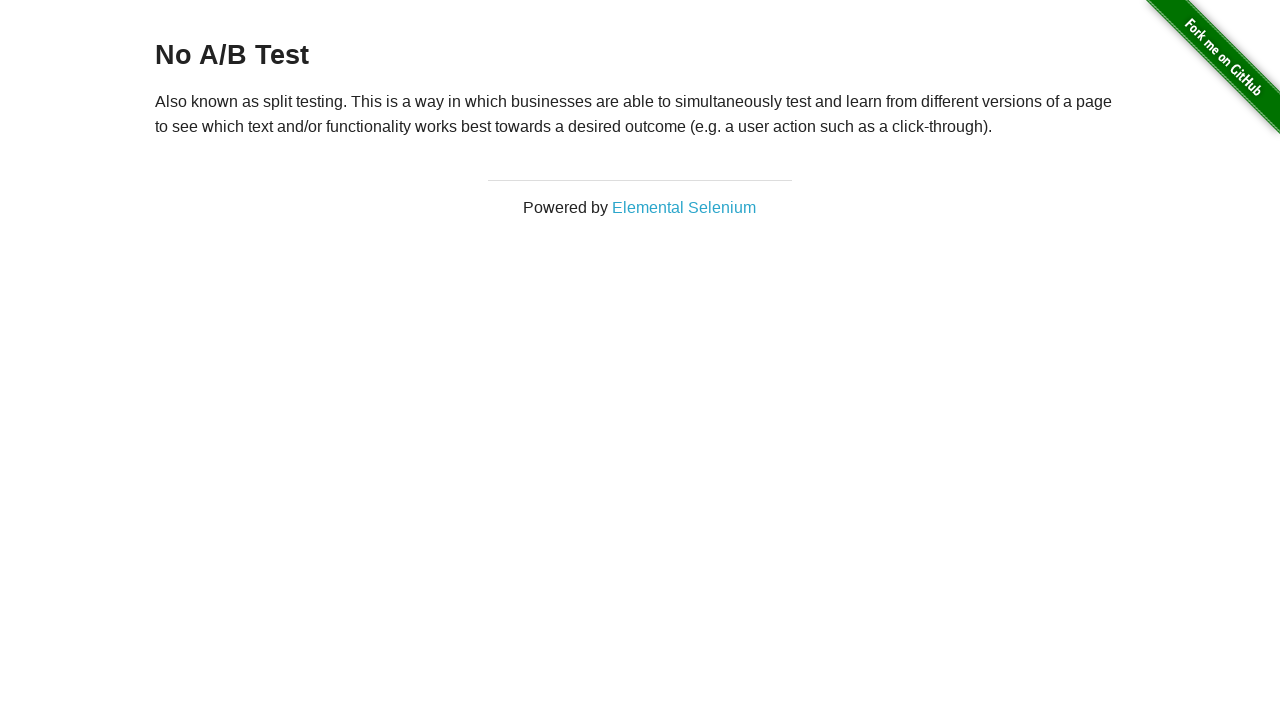

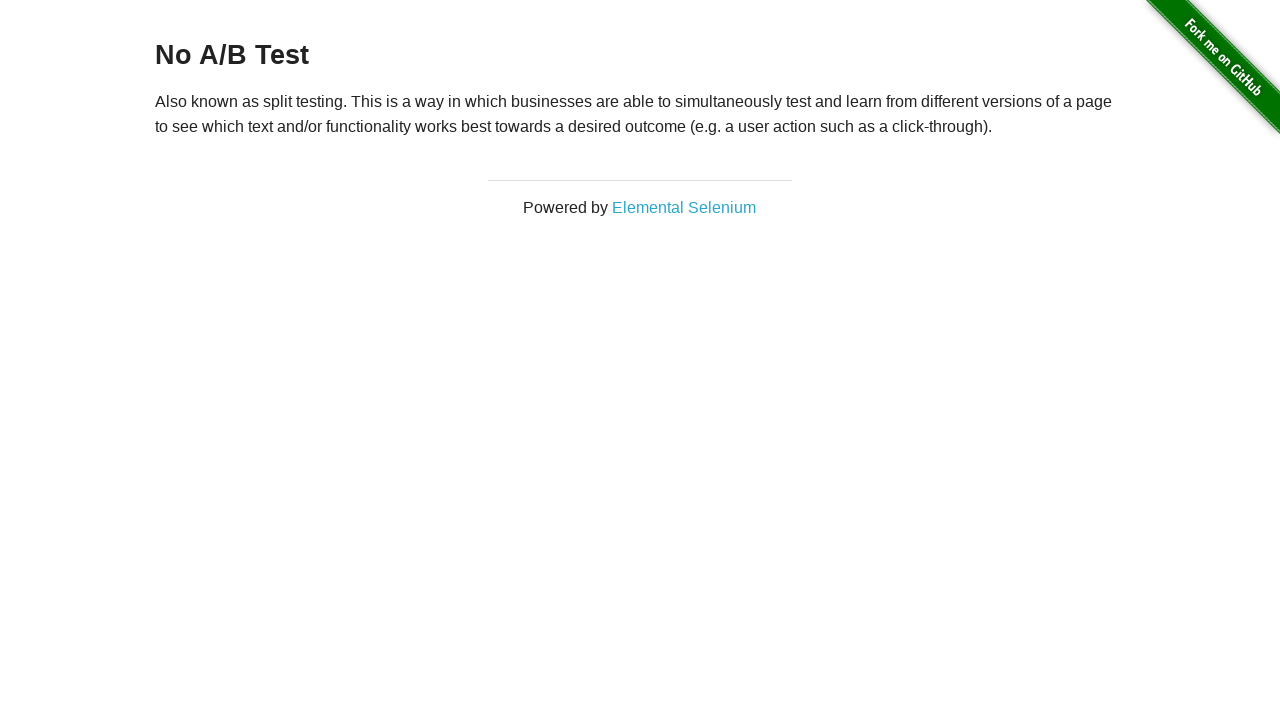